Tests click and drag selection by clicking and holding from first element to eleventh element in a list

Starting URL: https://automationfc.github.io/jquery-selectable/

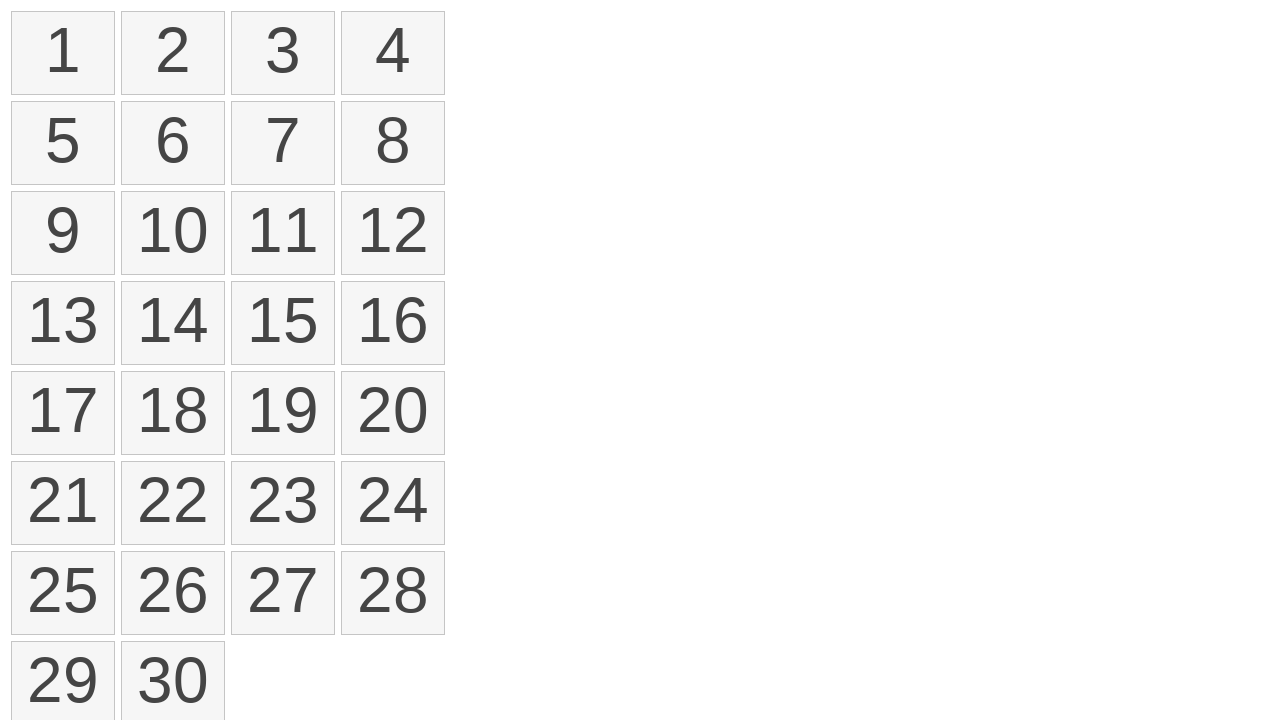

Retrieved all selectable list items
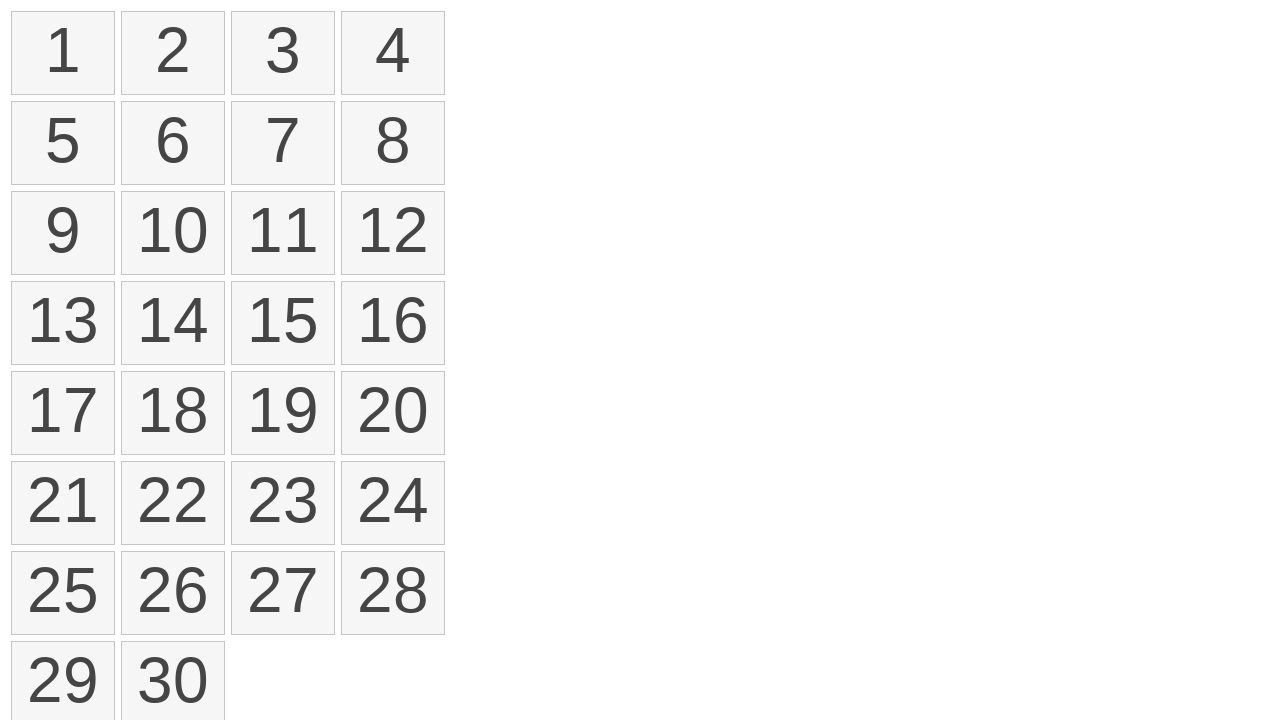

Hovered over first selectable item at (63, 53) on li.ui-state-default >> nth=0
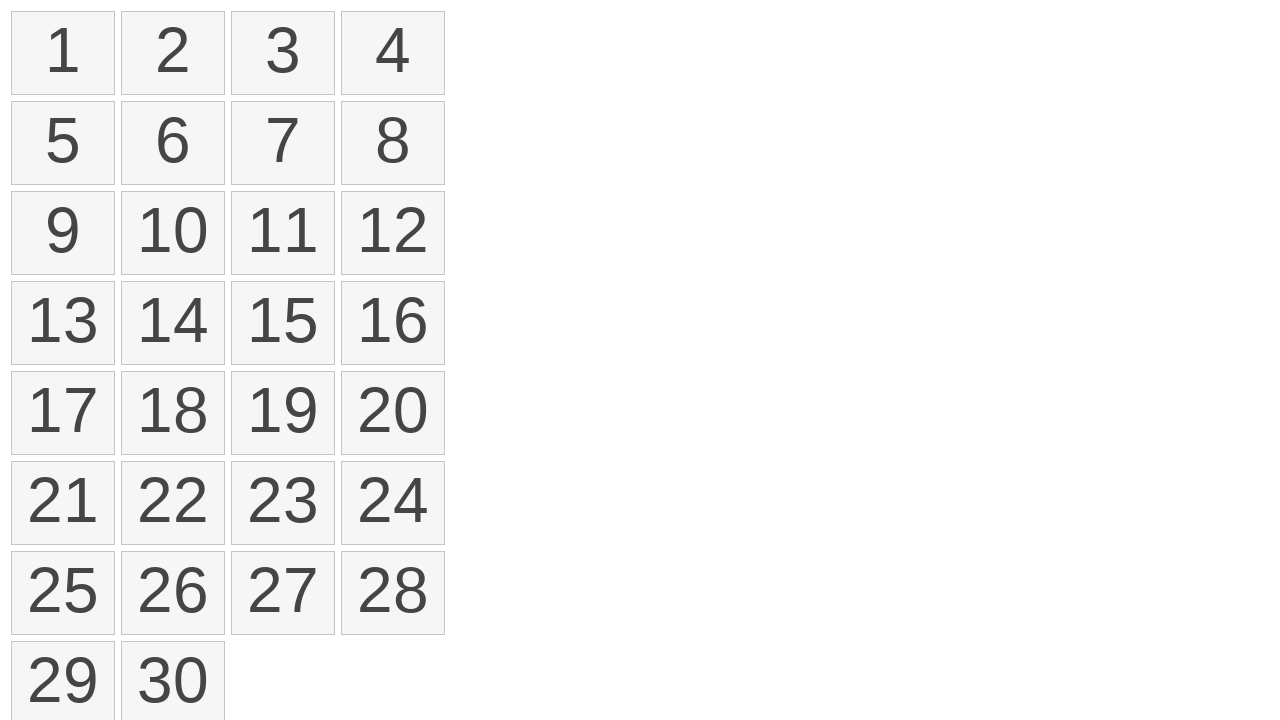

Mouse button pressed down on first item at (63, 53)
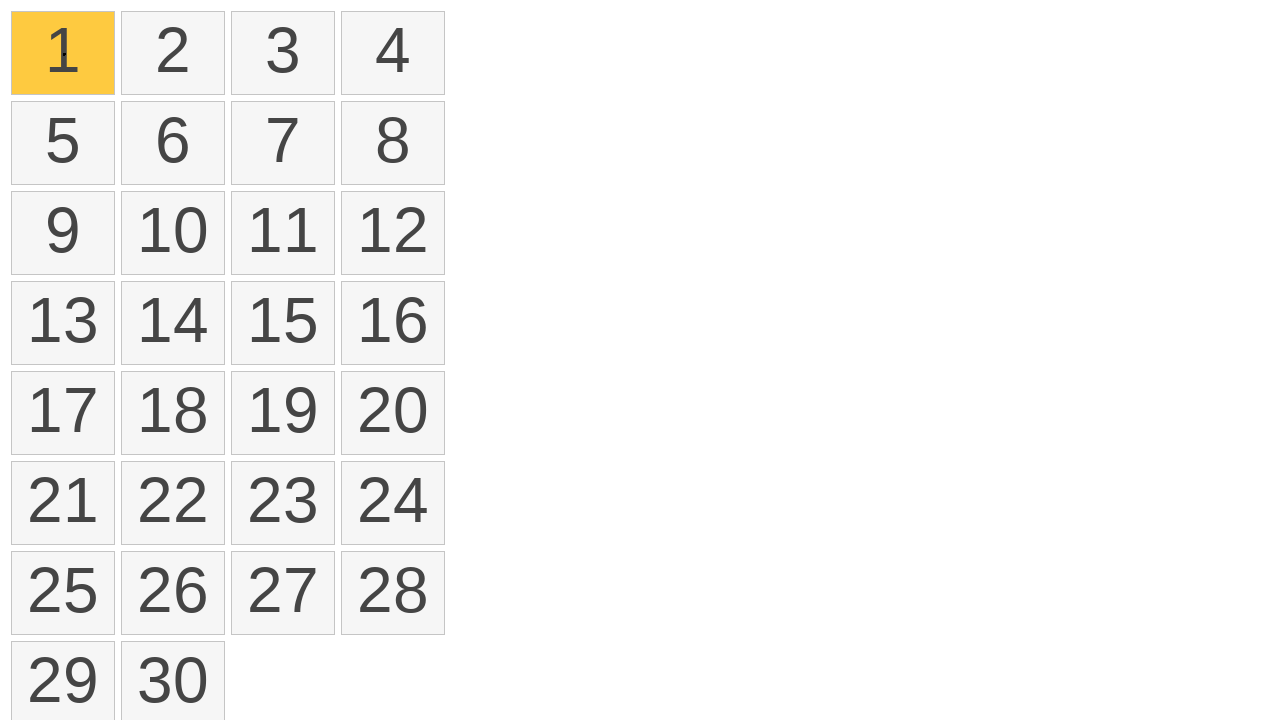

Dragged to eleventh item (index 10) at (283, 233) on li.ui-state-default >> nth=10
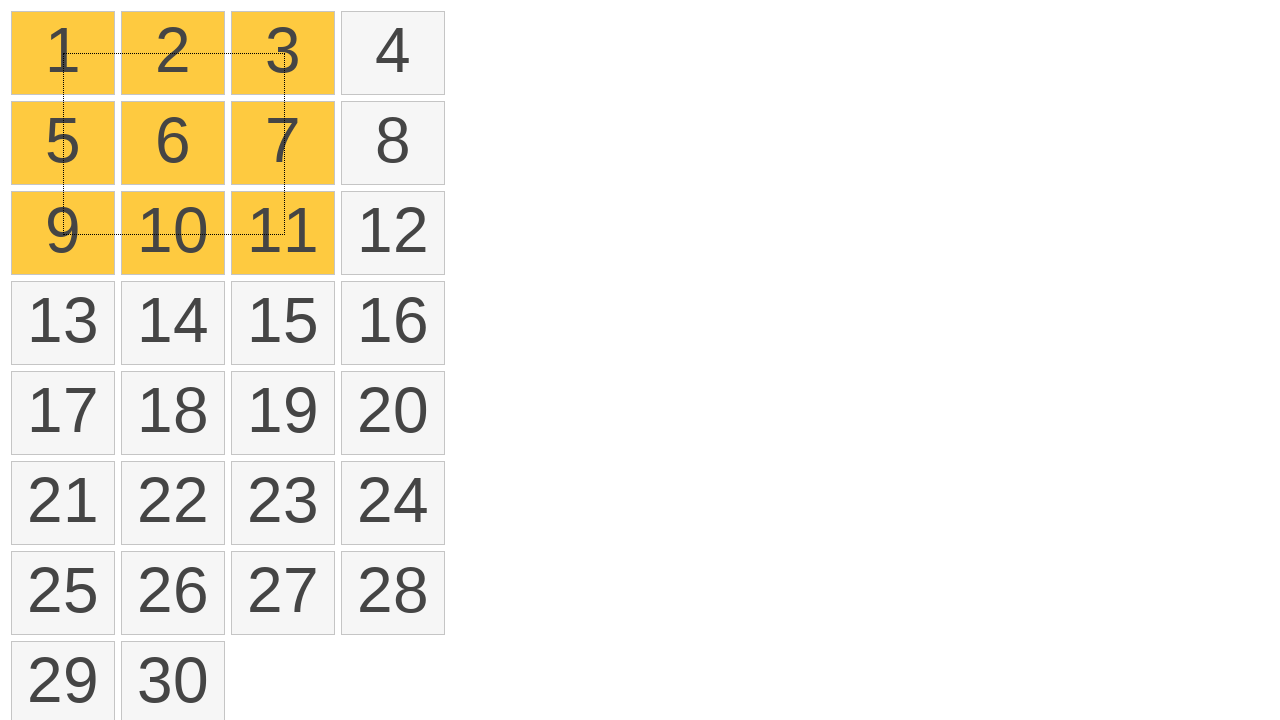

Mouse button released to complete drag selection at (283, 233)
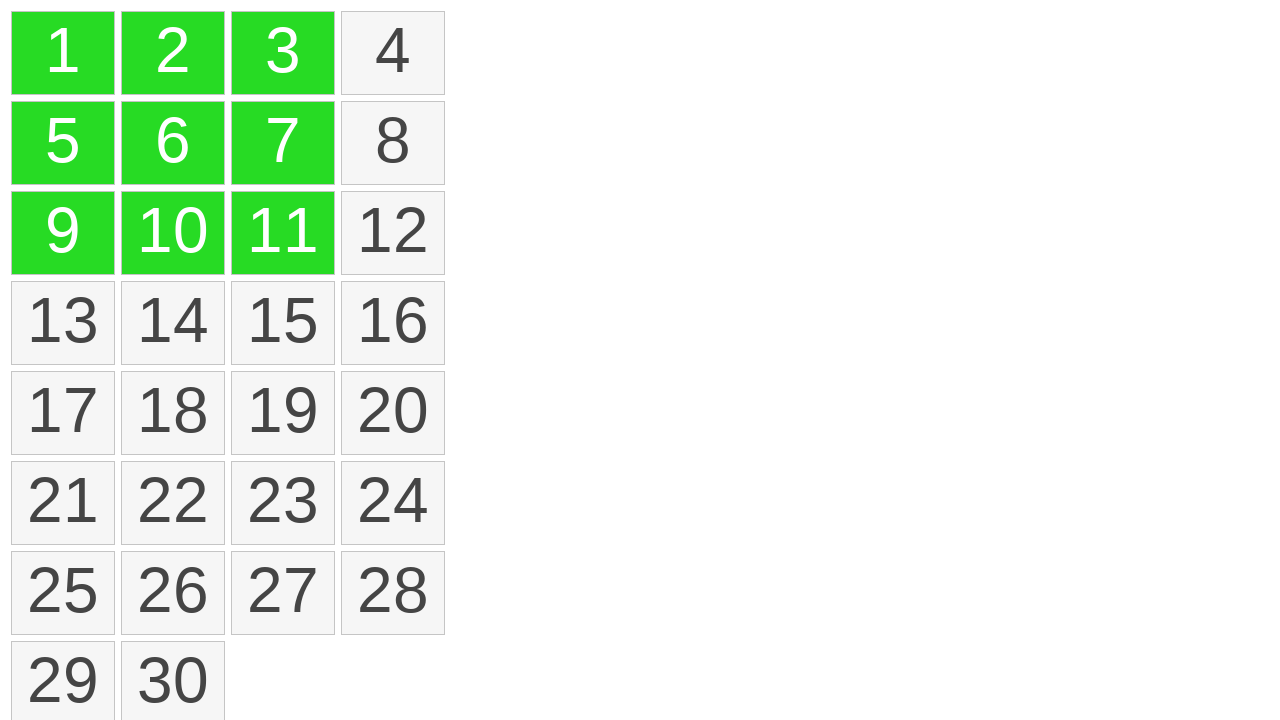

Retrieved all selected items from the list
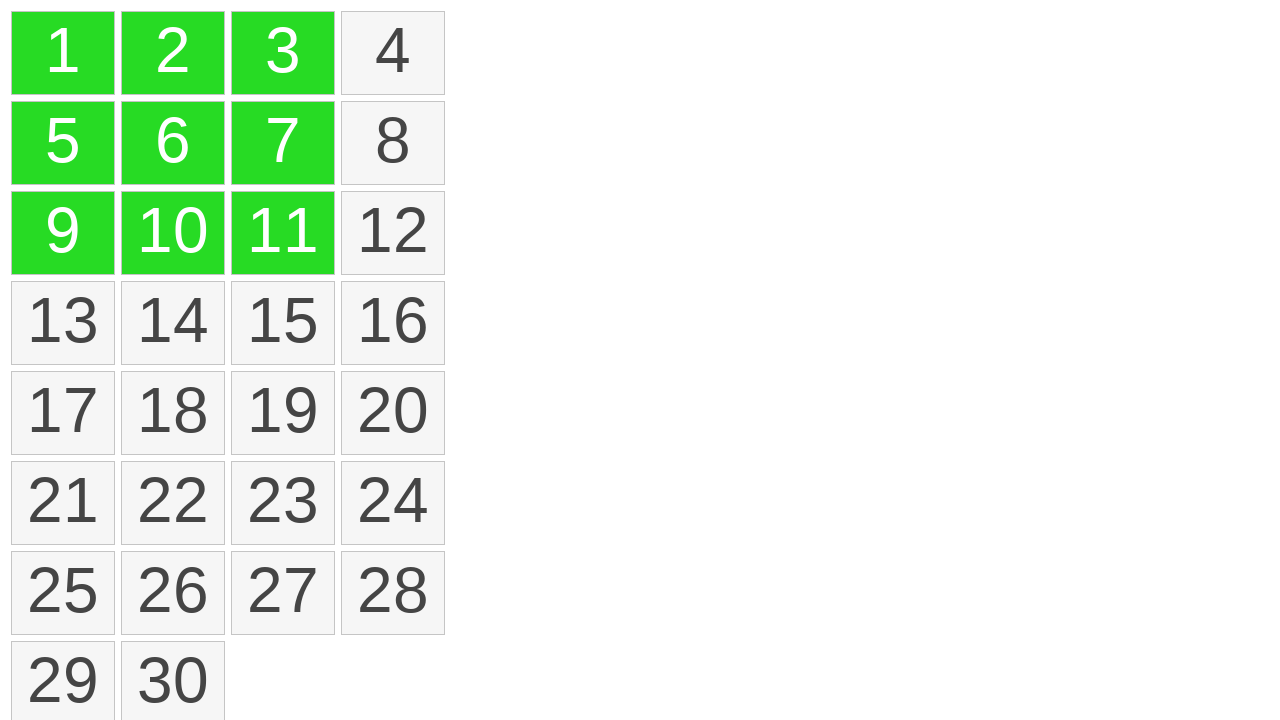

Verified that 9 items were selected from click and drag operation
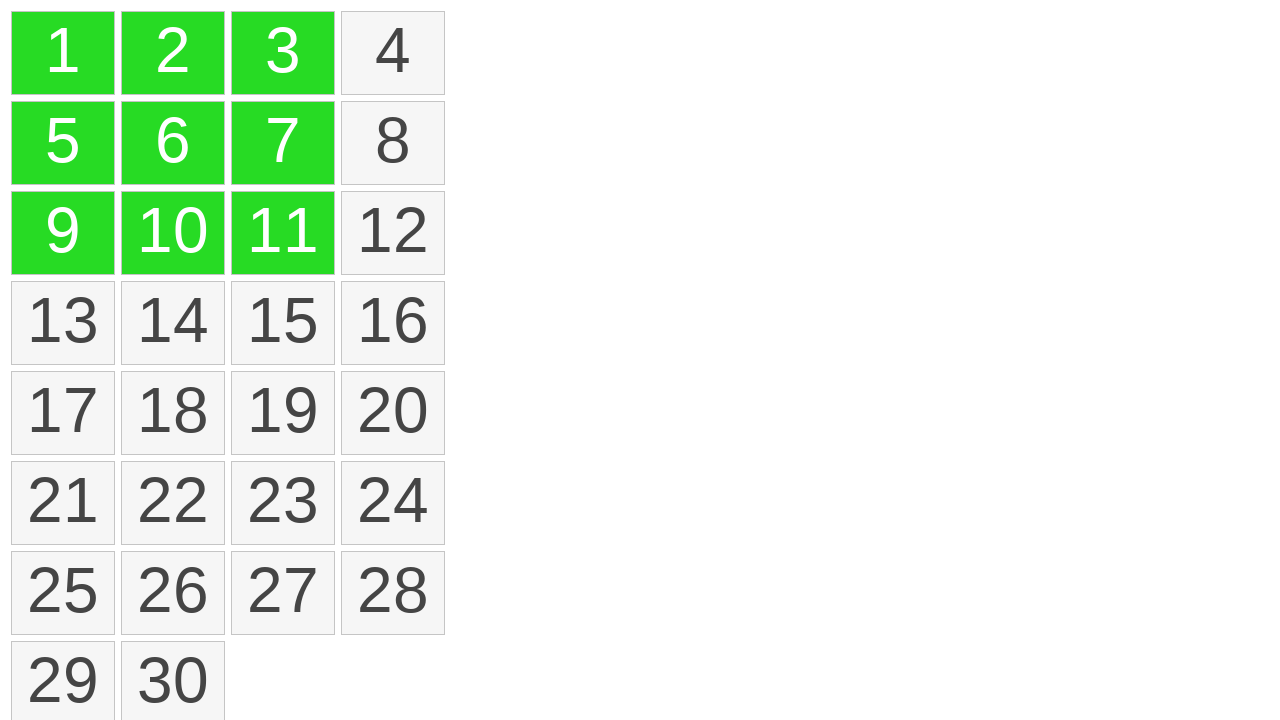

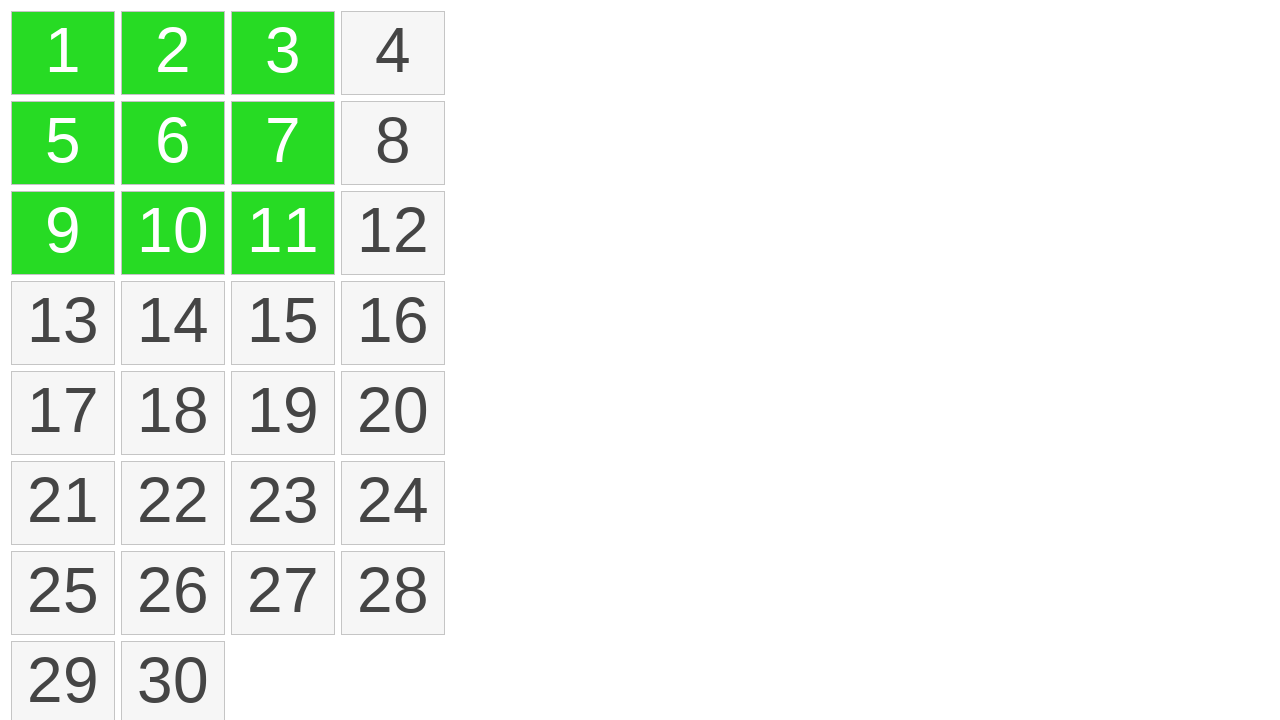